Tests filling out a practice form with personal information including name, email, gender, phone number, subjects, hobbies, file upload, address, and state/city selection, then submits the form.

Starting URL: https://demoqa.com/automation-practice-form

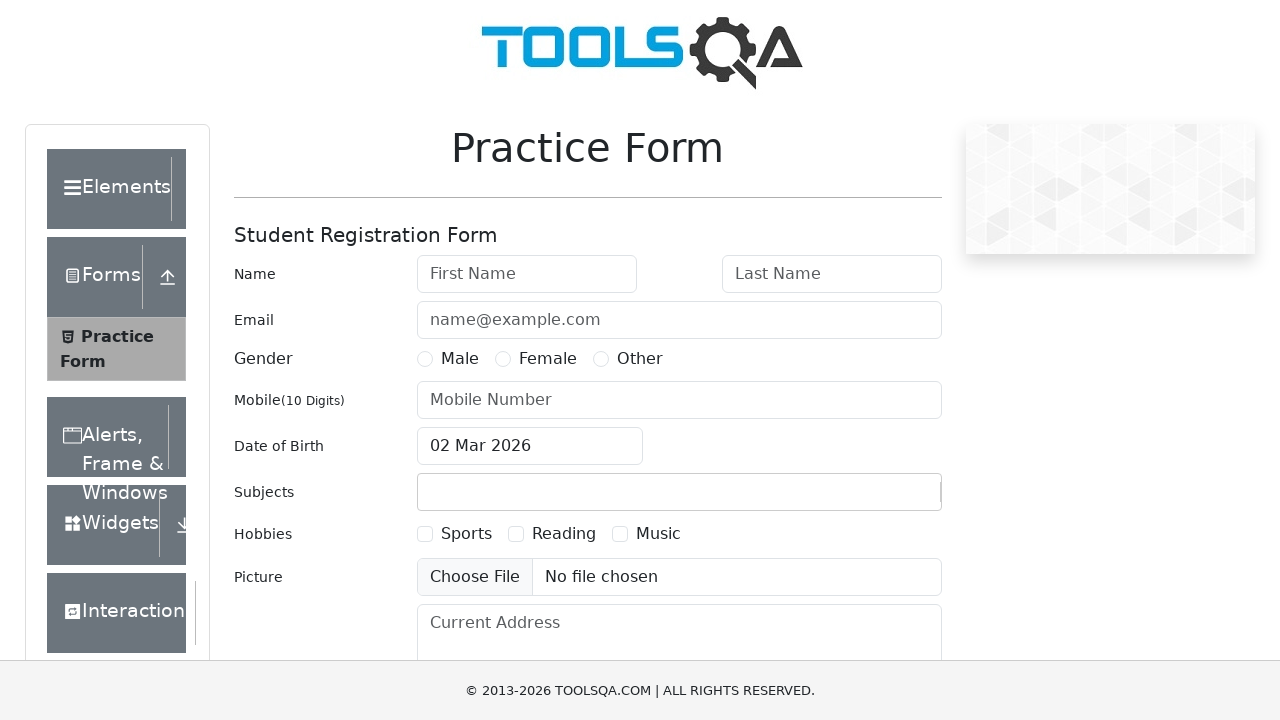

Filled first name field with 'Mohamed' on xpath=//input[@id='firstName']
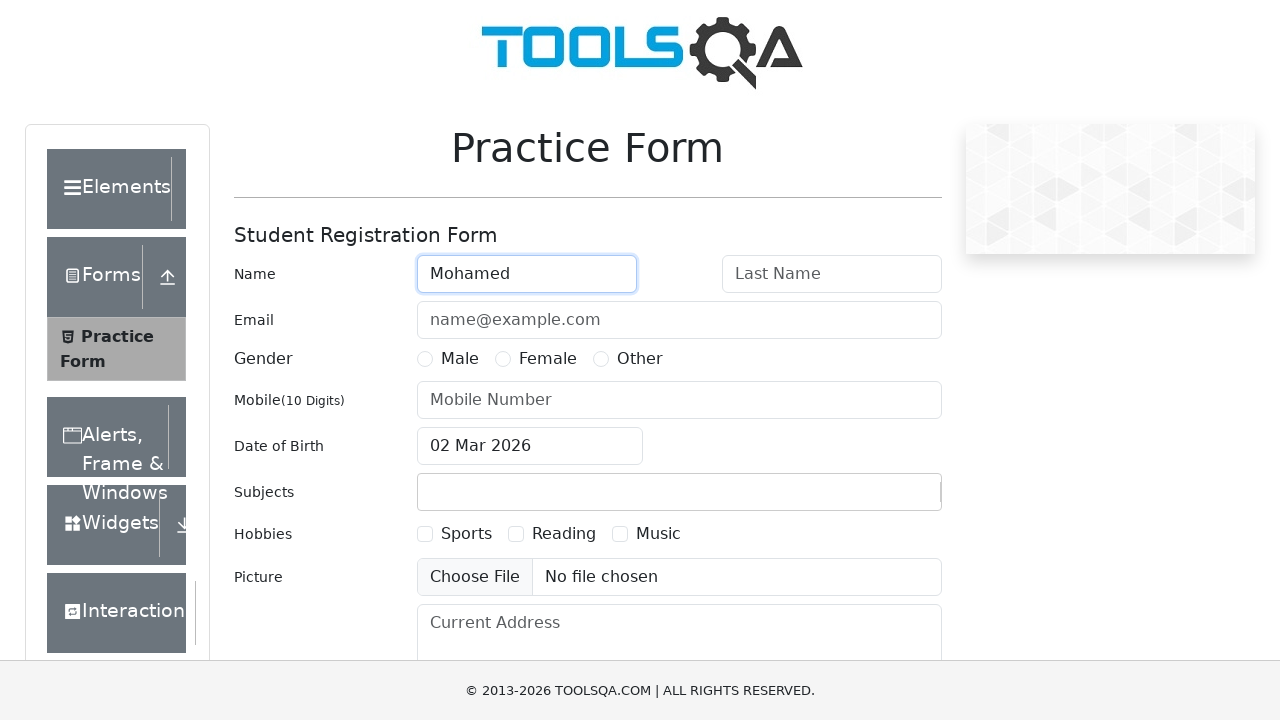

Filled last name field with 'Mohamed' on xpath=//input[@id='lastName']
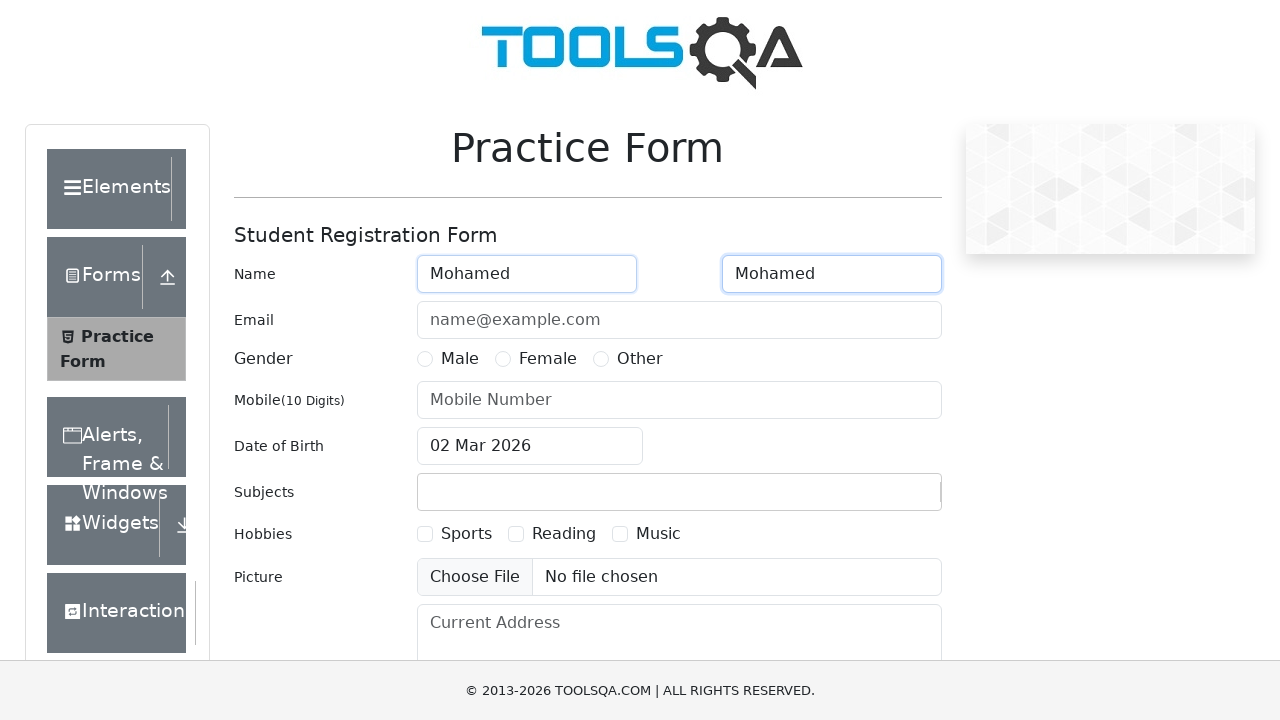

Filled email field with 'aadil@sample.com' on xpath=//input[@id='userEmail']
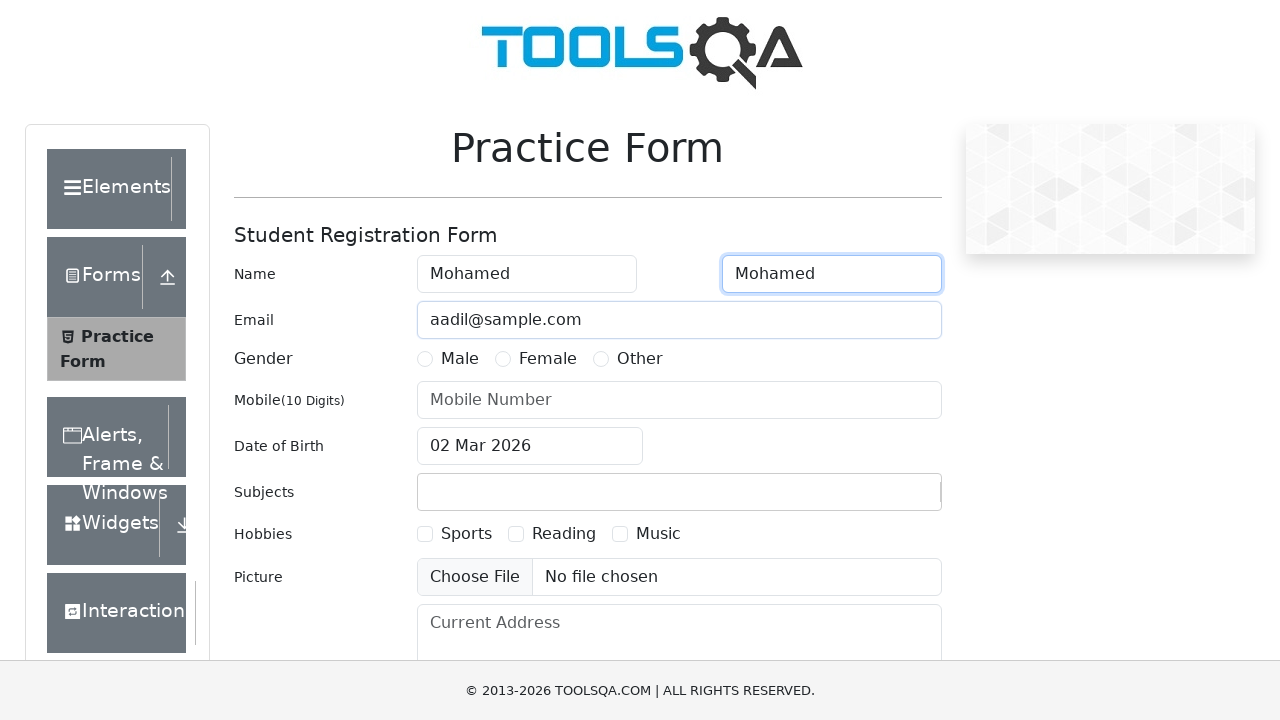

Selected 'Male' gender option at (460, 359) on xpath=//label[normalize-space()='Male']
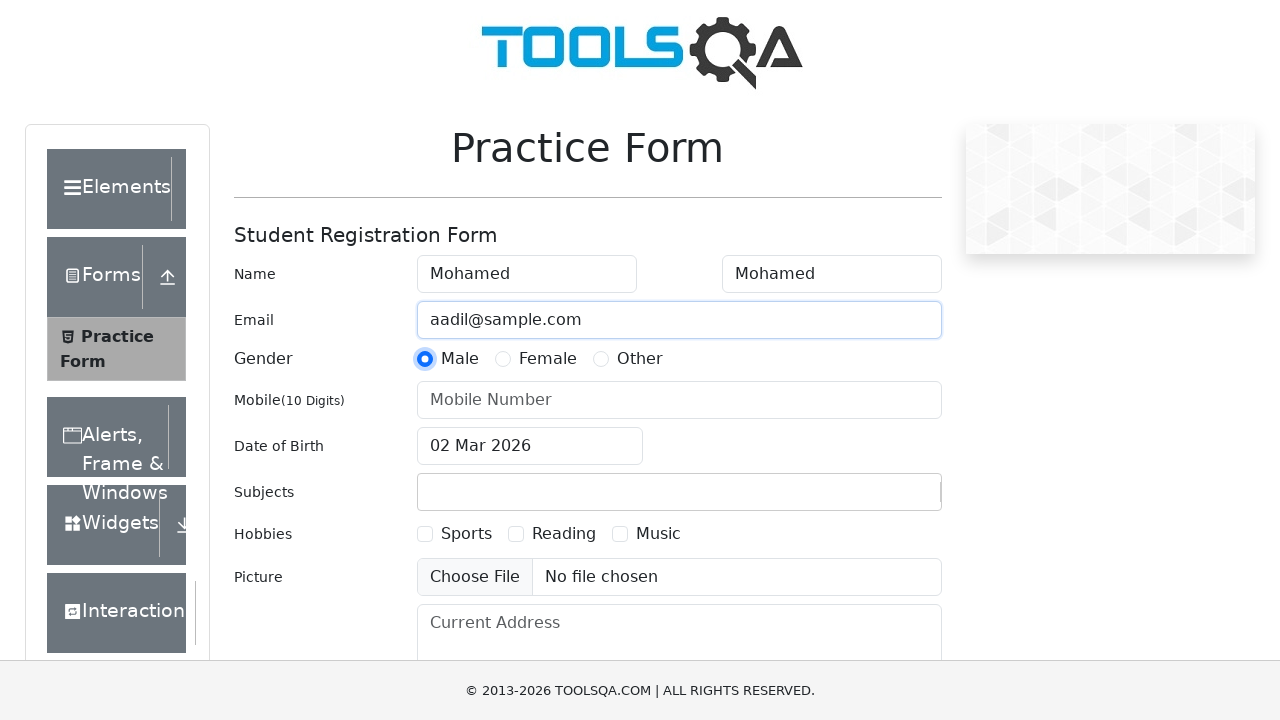

Filled phone number field with '8888888888' on xpath=//input[@id='userNumber']
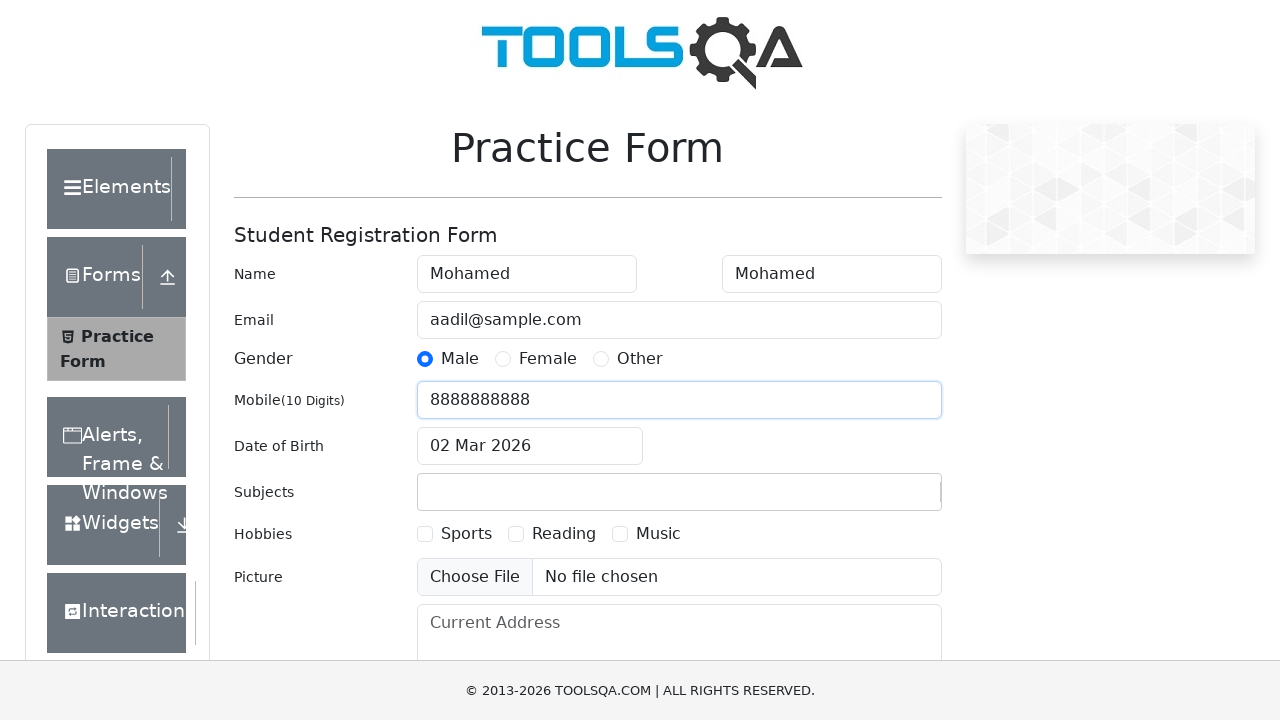

Clicked on subjects field at (679, 492) on .subjects-auto-complete__value-container
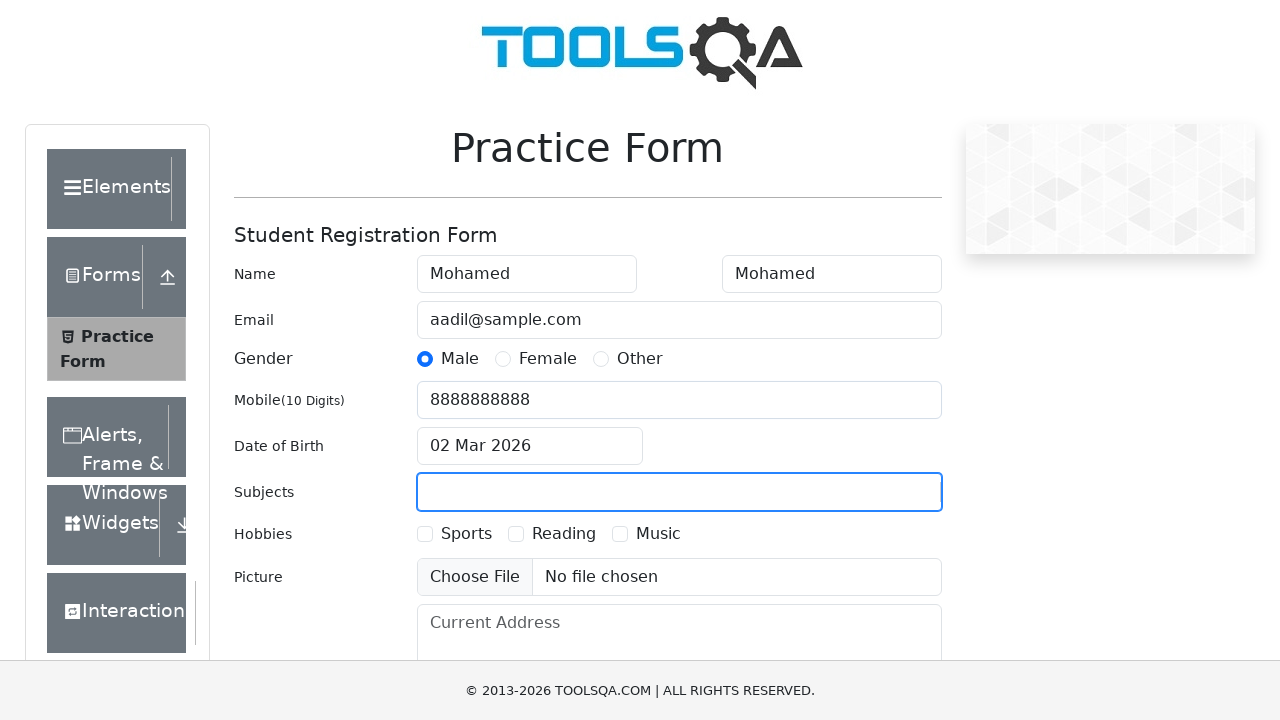

Typed 'physics' in subjects input on #subjectsInput
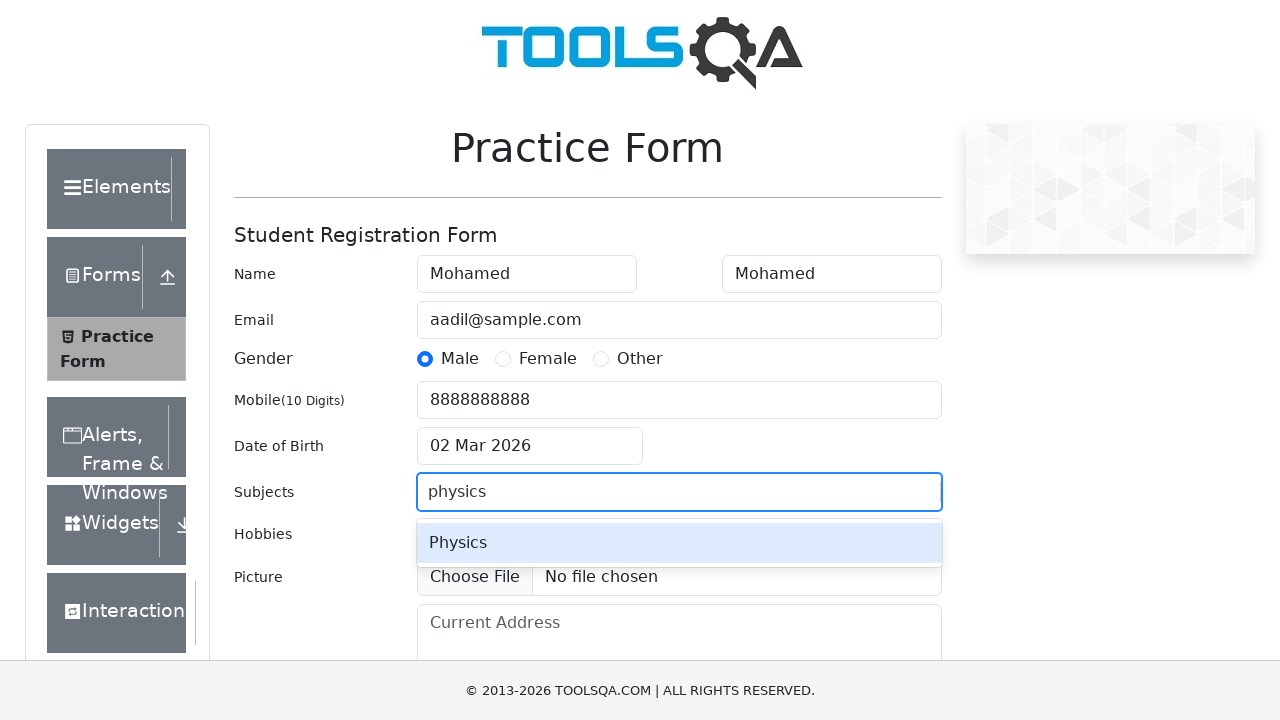

Pressed Enter to add physics subject on #subjectsInput
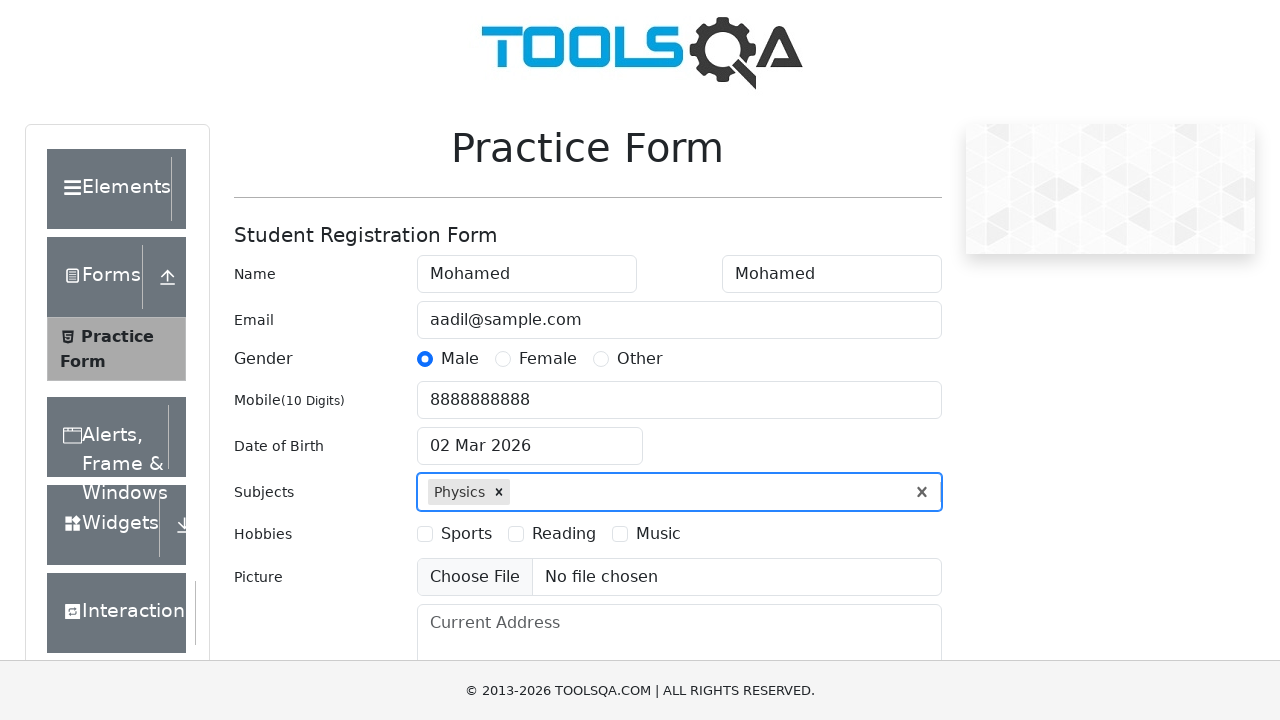

Checked 'Sports' hobby checkbox at (466, 534) on xpath=//label[normalize-space()='Sports']
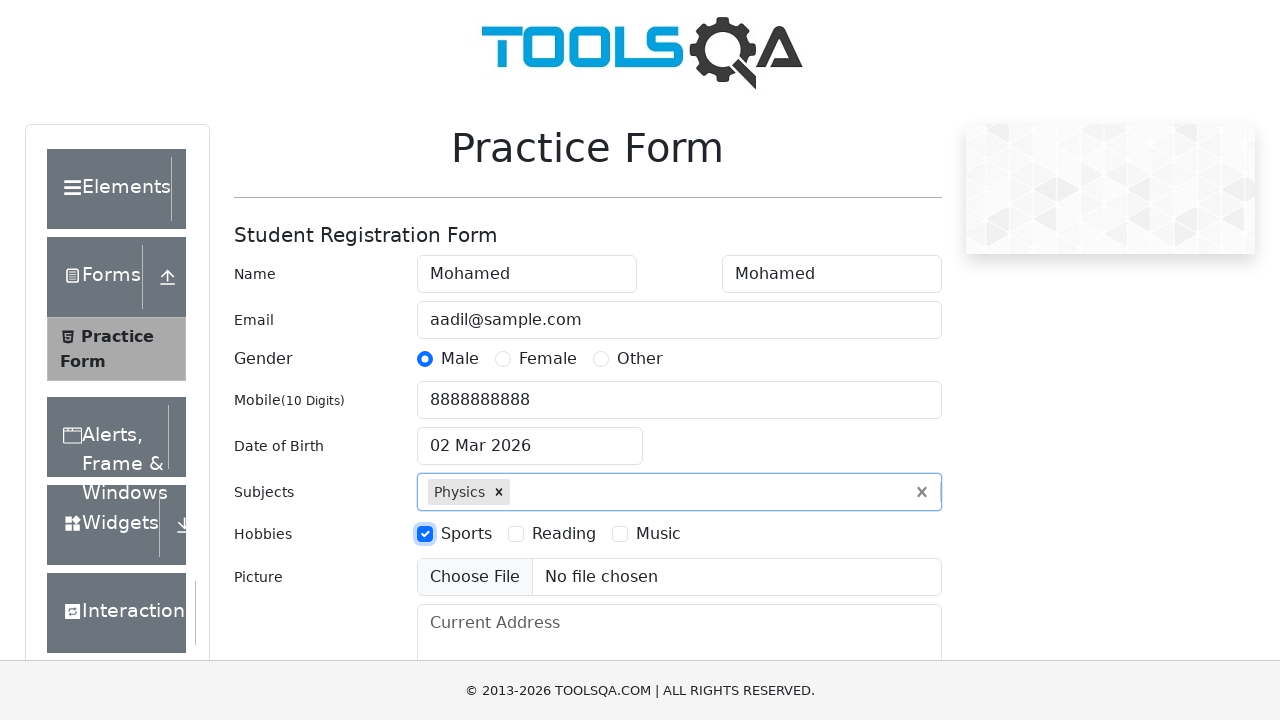

Uploaded test file (file.txt)
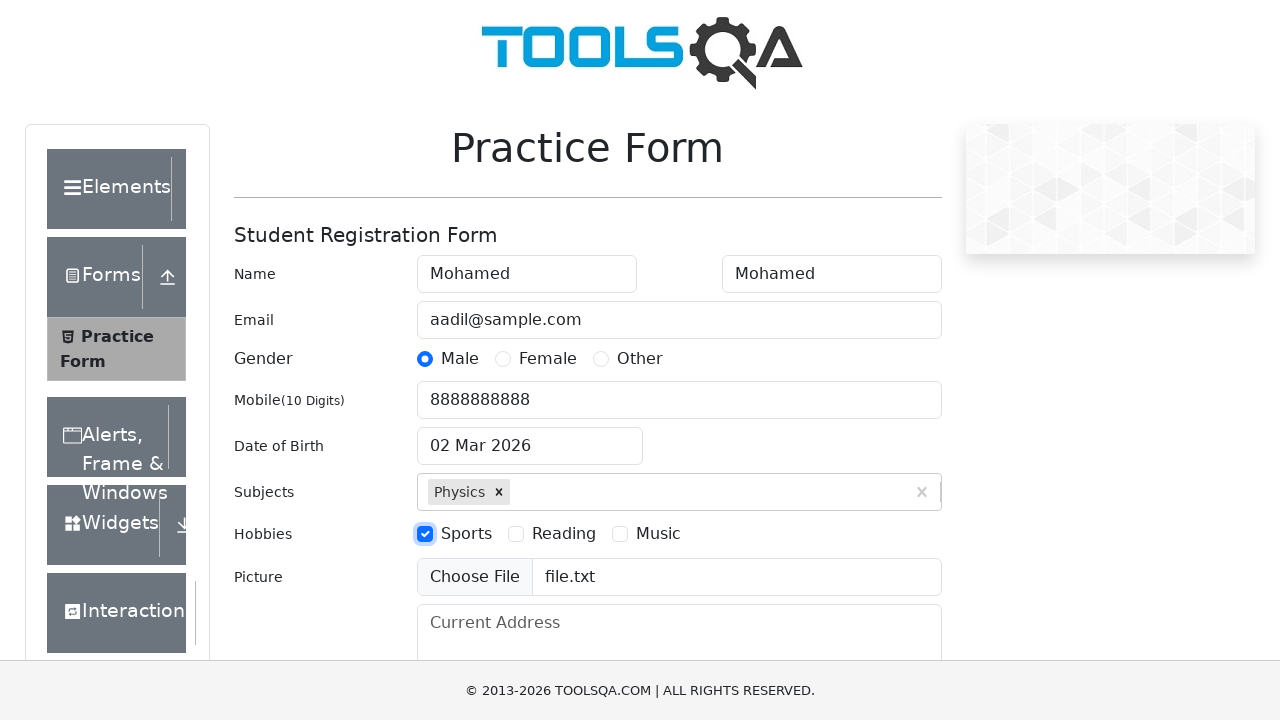

Filled current address with '62, 3rd street' on xpath=//textarea[@id='currentAddress']
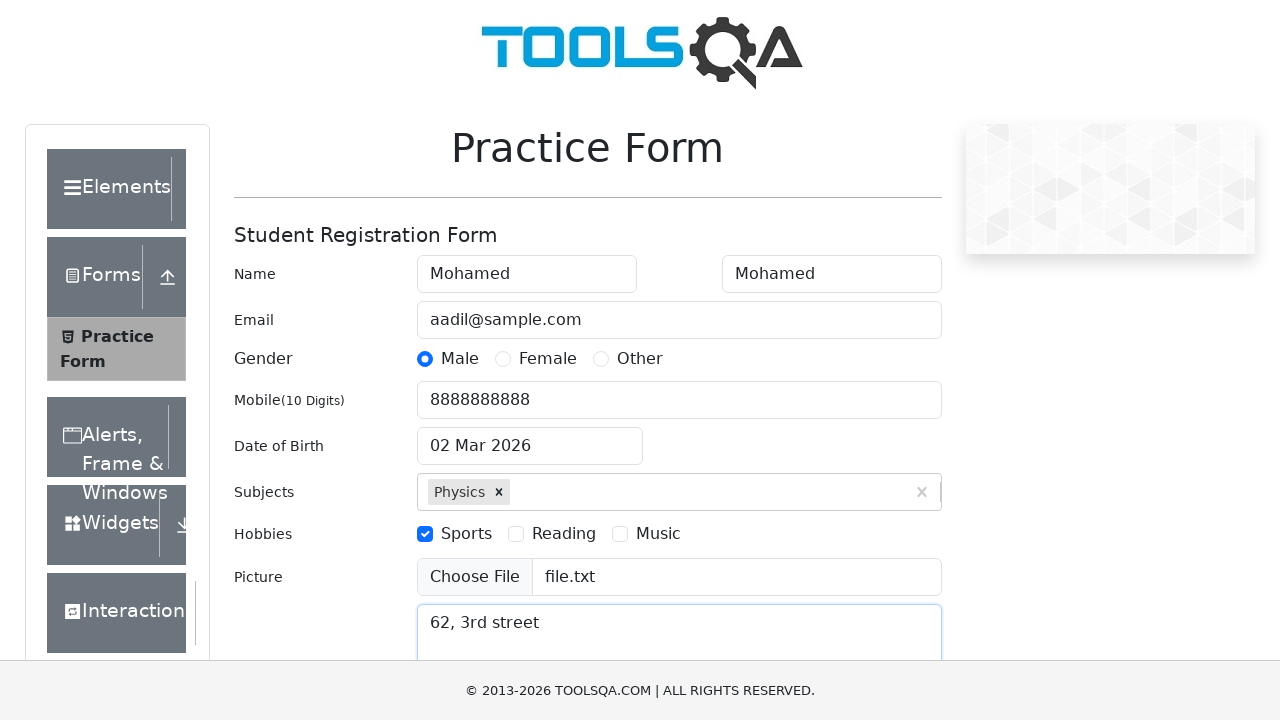

Clicked state dropdown at (618, 437) on #state svg
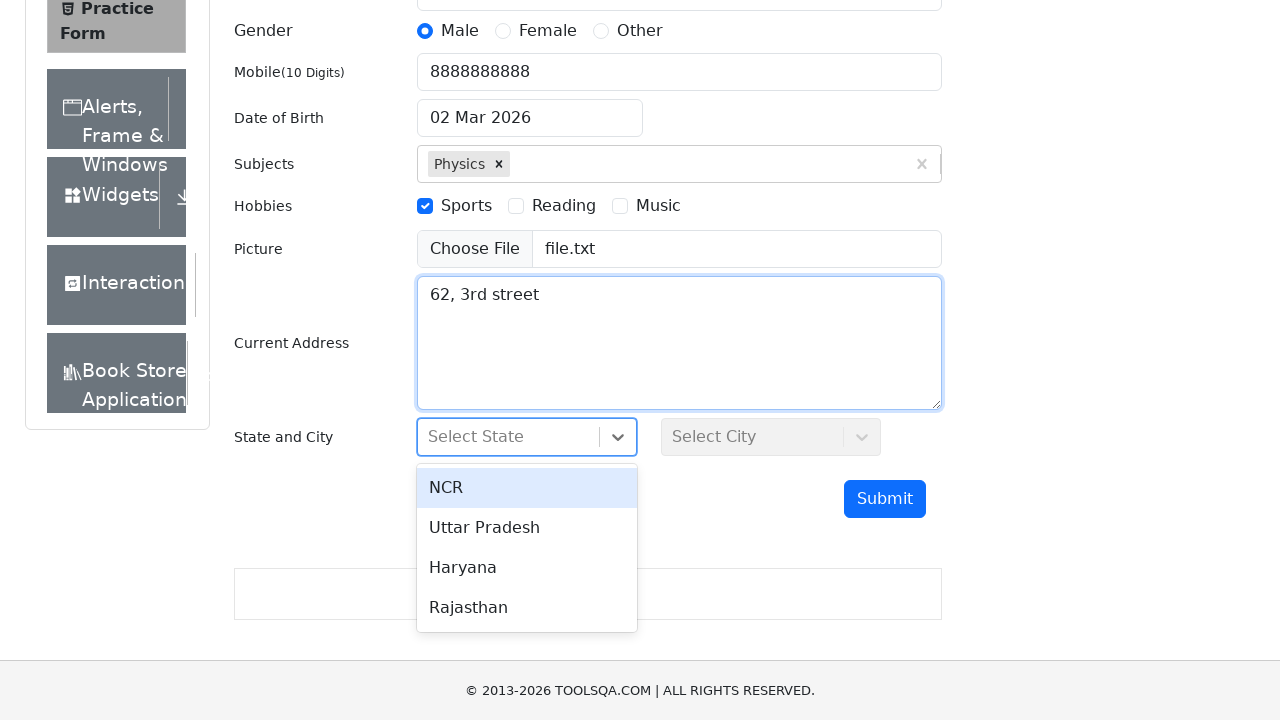

Selected 'NCR' state at (527, 488) on internal:text="NCR"s
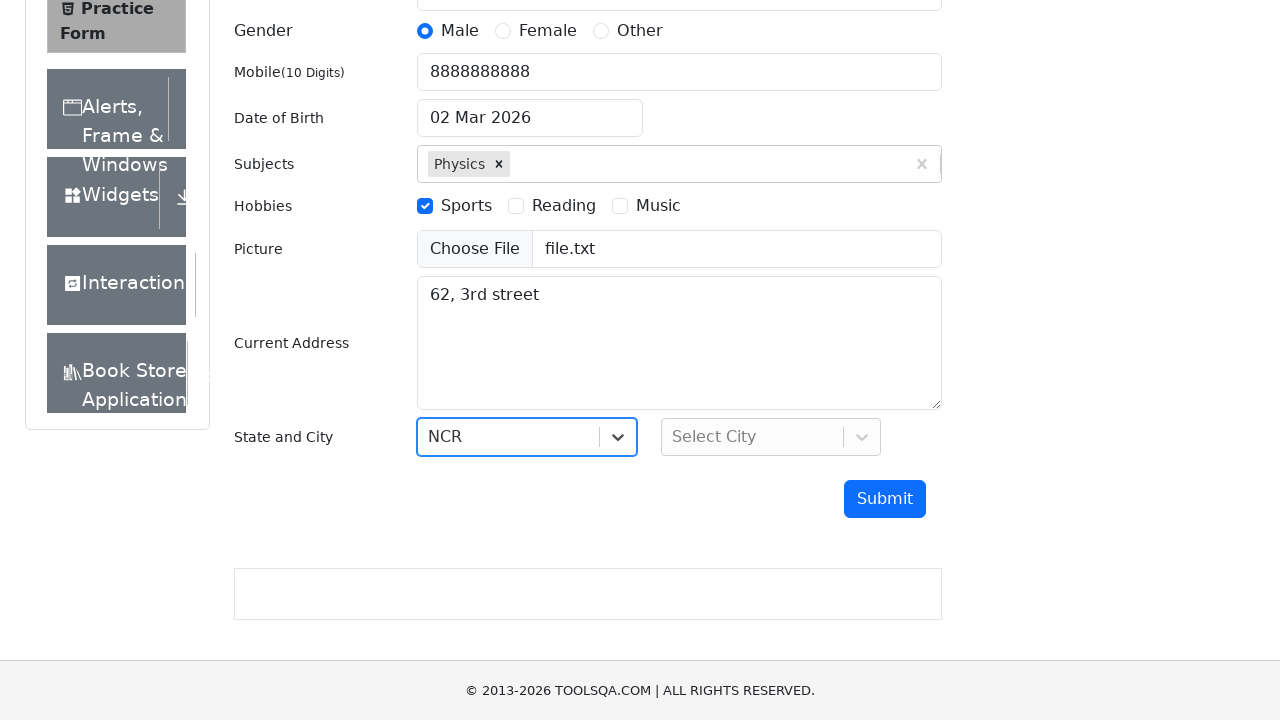

Clicked city dropdown at (862, 437) on #city svg
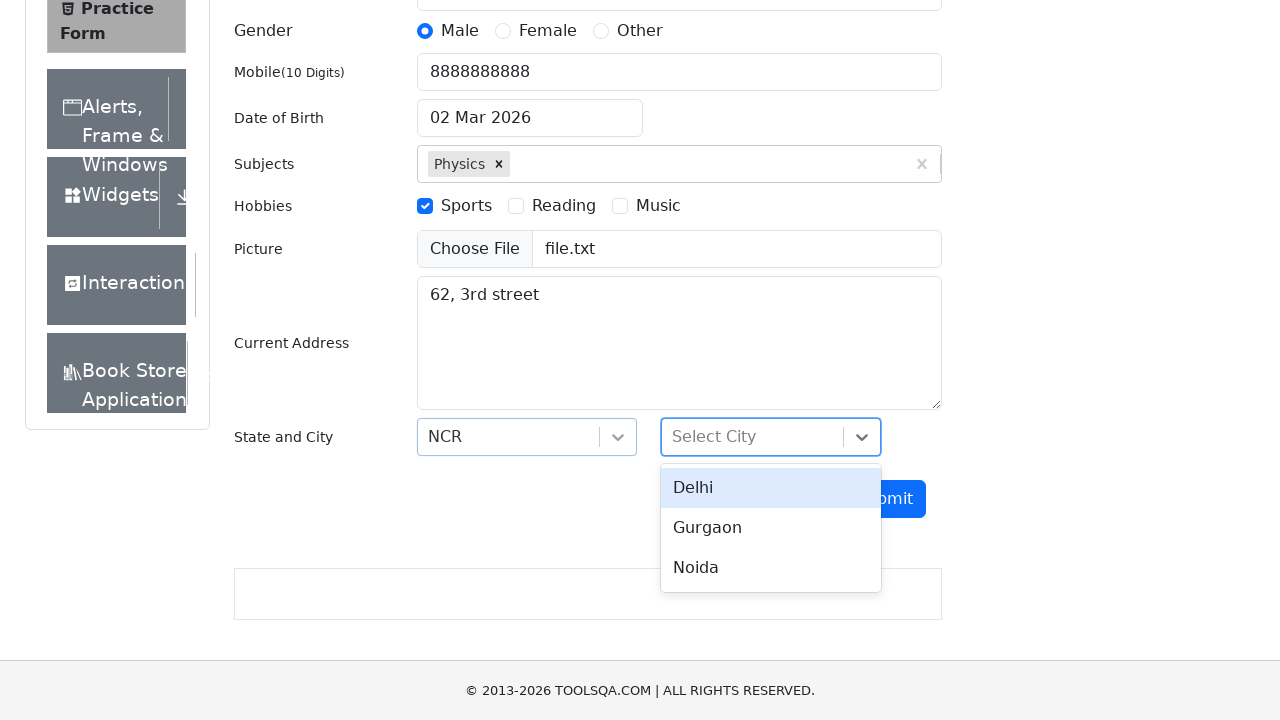

Selected 'Delhi' city at (771, 488) on internal:text="Delhi"s
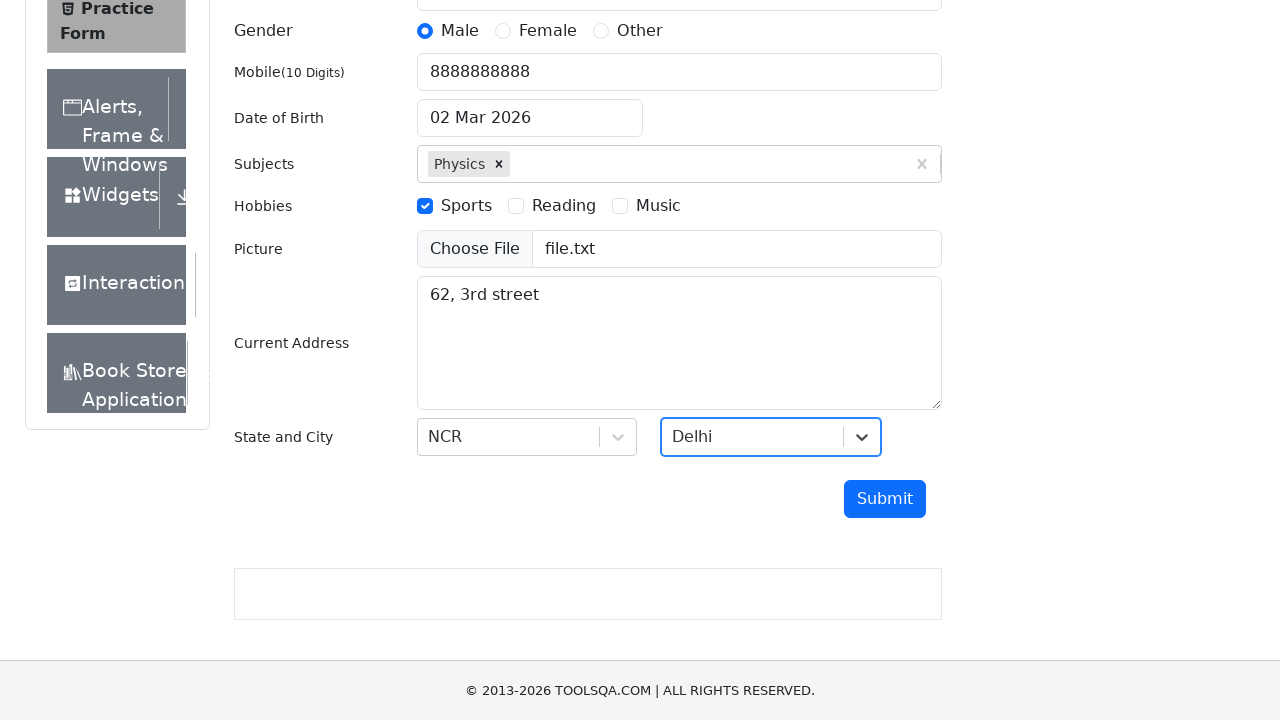

Clicked submit button to submit the form at (885, 499) on xpath=//button[@id='submit']
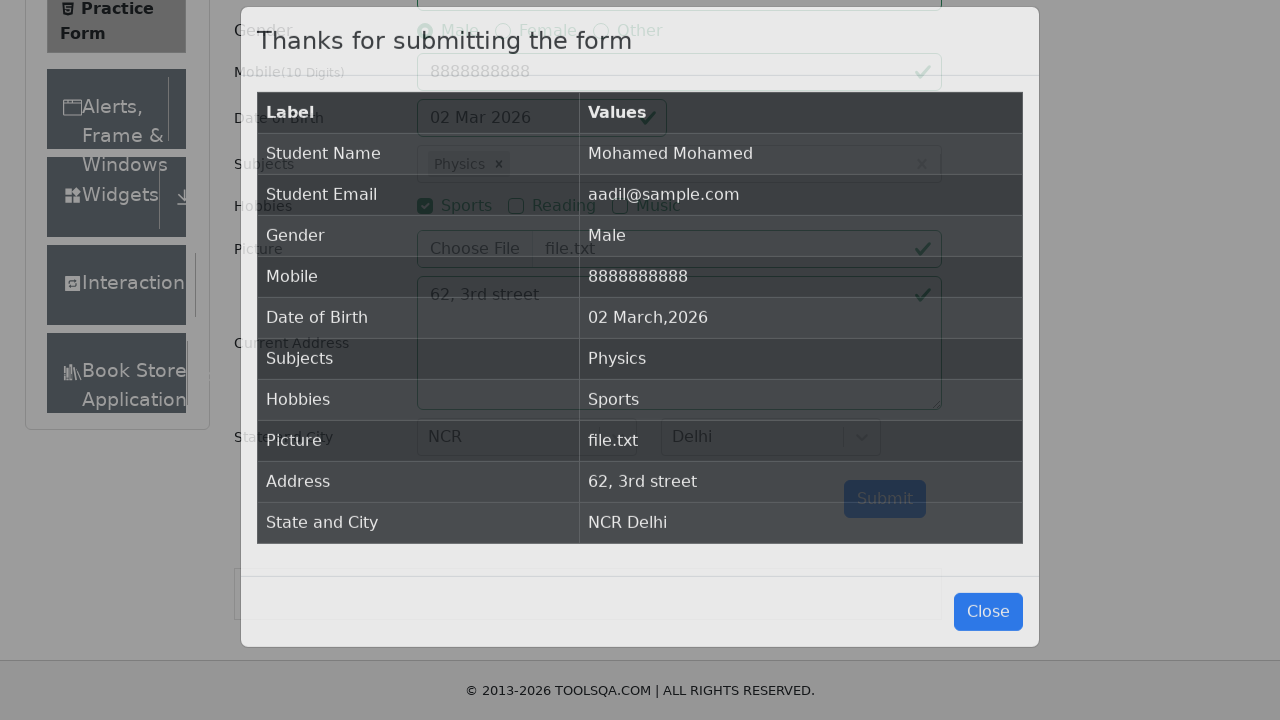

Waited 3 seconds for form submission to complete
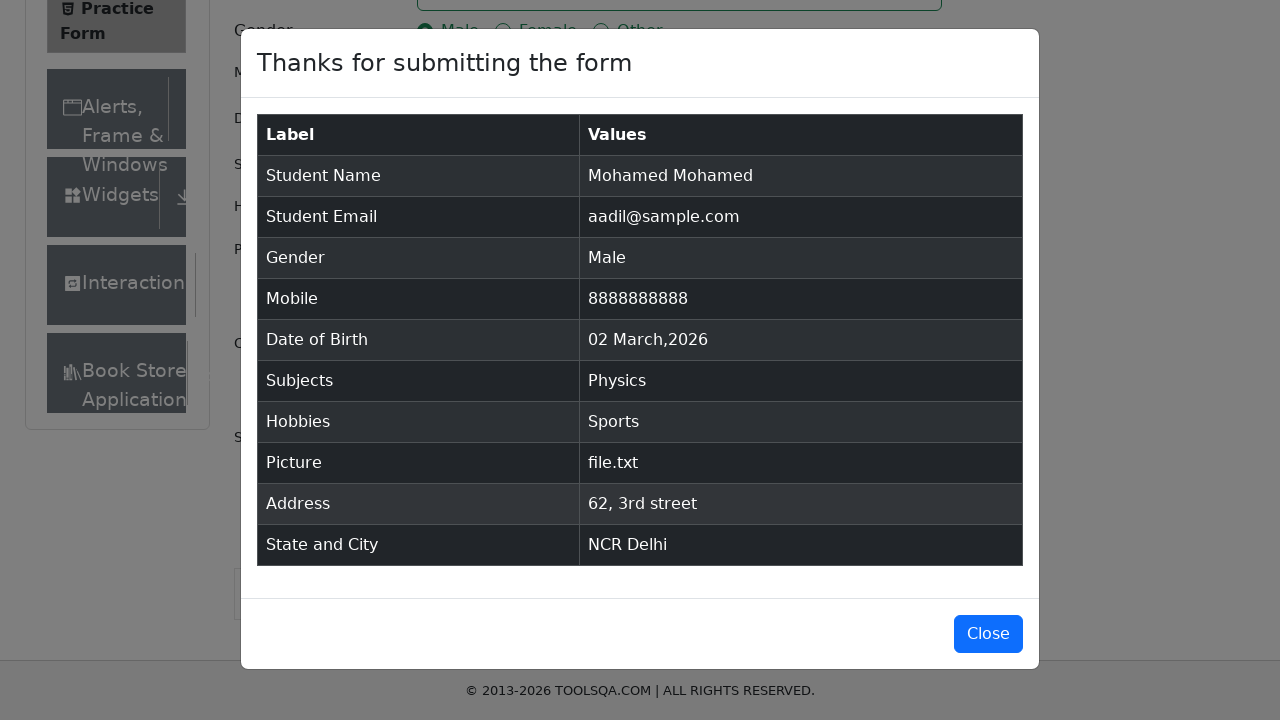

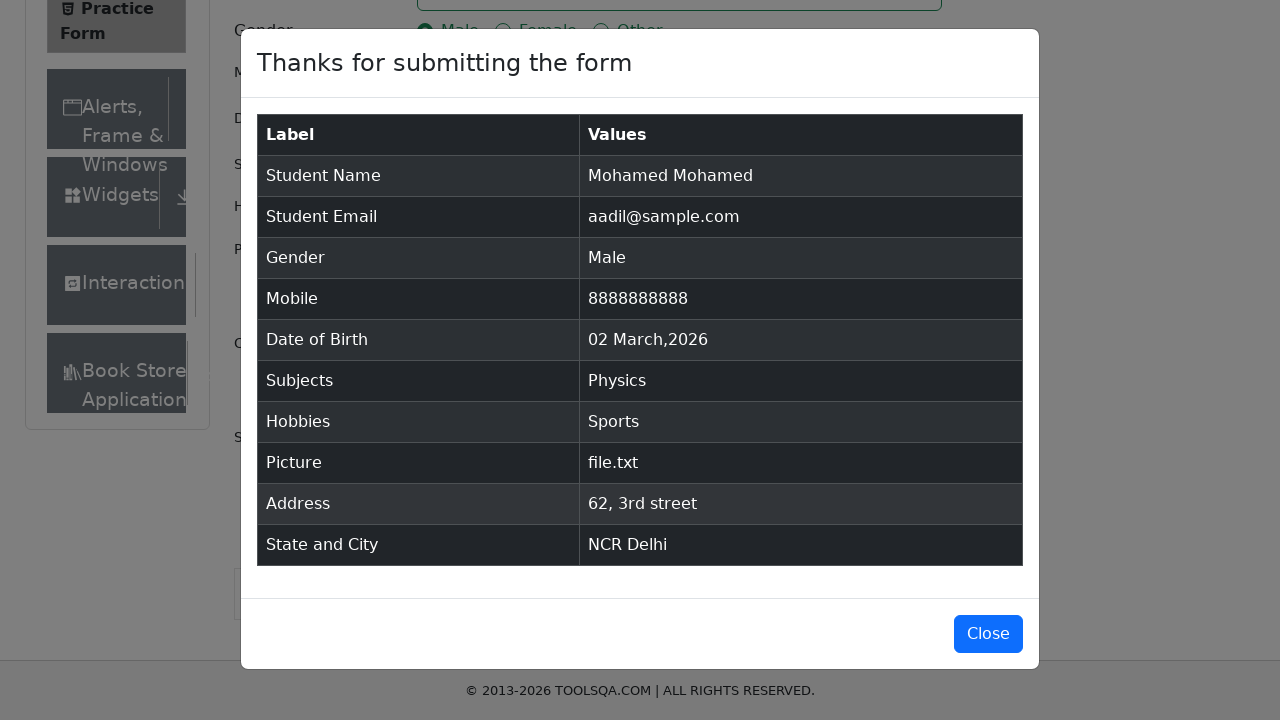